Navigates to the Chinese Higher Education Student Information CET (College English Test) query page and waits for the page to load

Starting URL: https://www.chsi.com.cn/cet/query

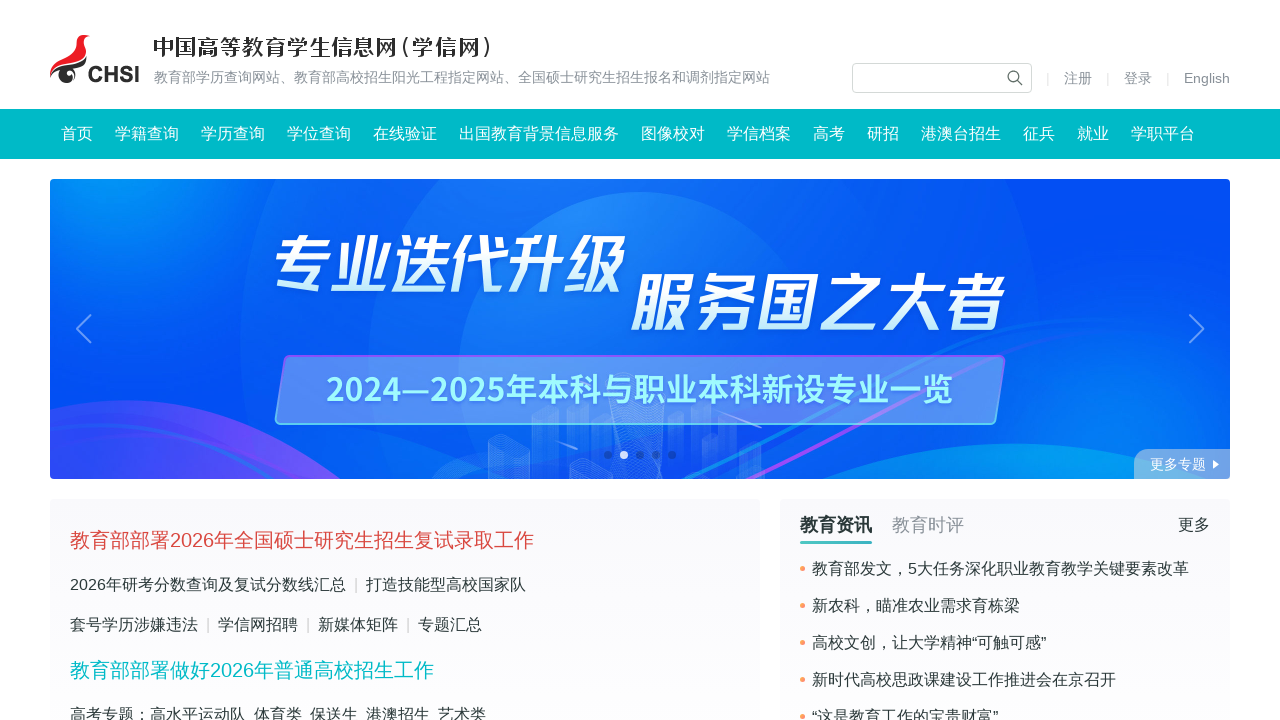

Waited for page DOM to be fully loaded
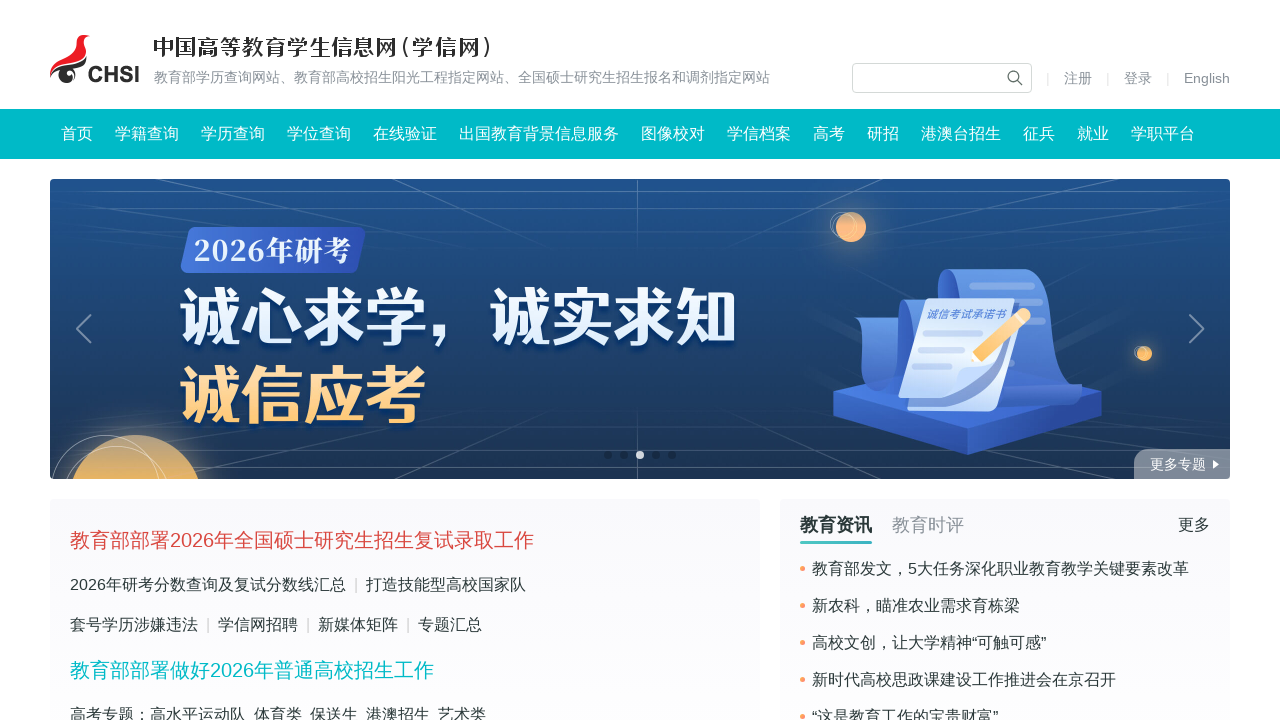

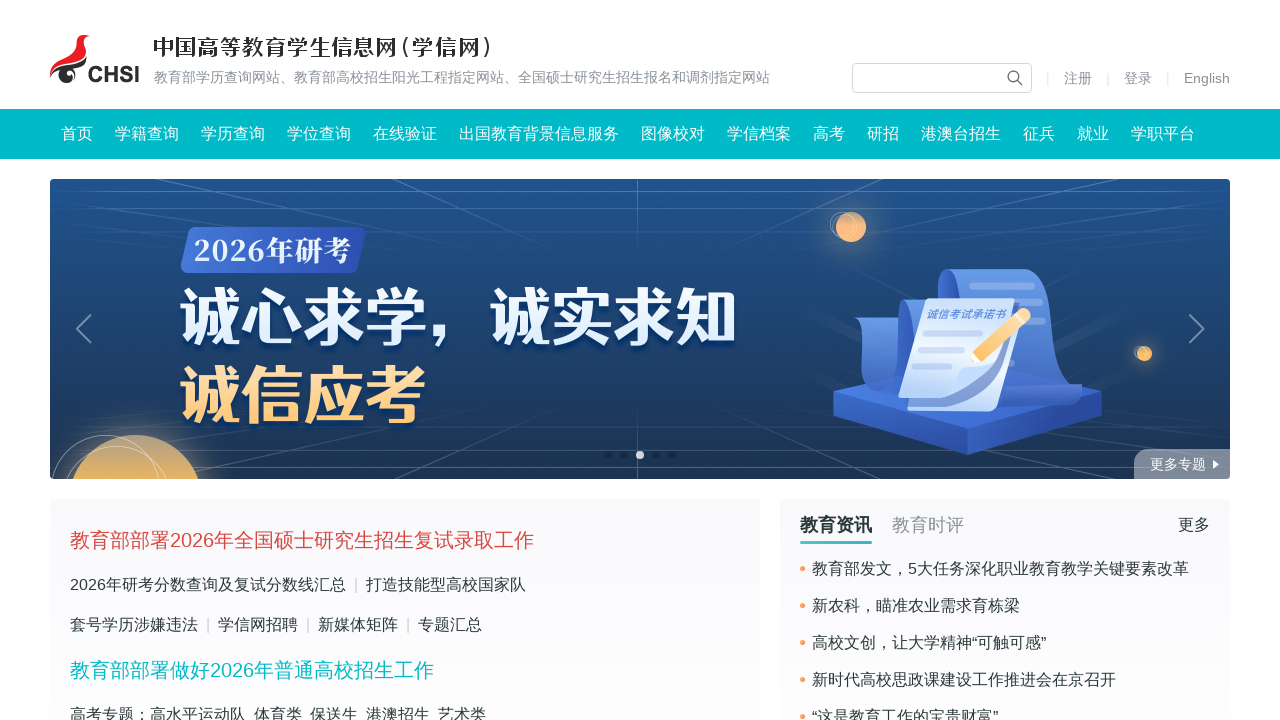